Tests show/hide button functionality by clicking buttons and verifying element visibility states

Starting URL: https://kristinek.github.io/site/examples/actions

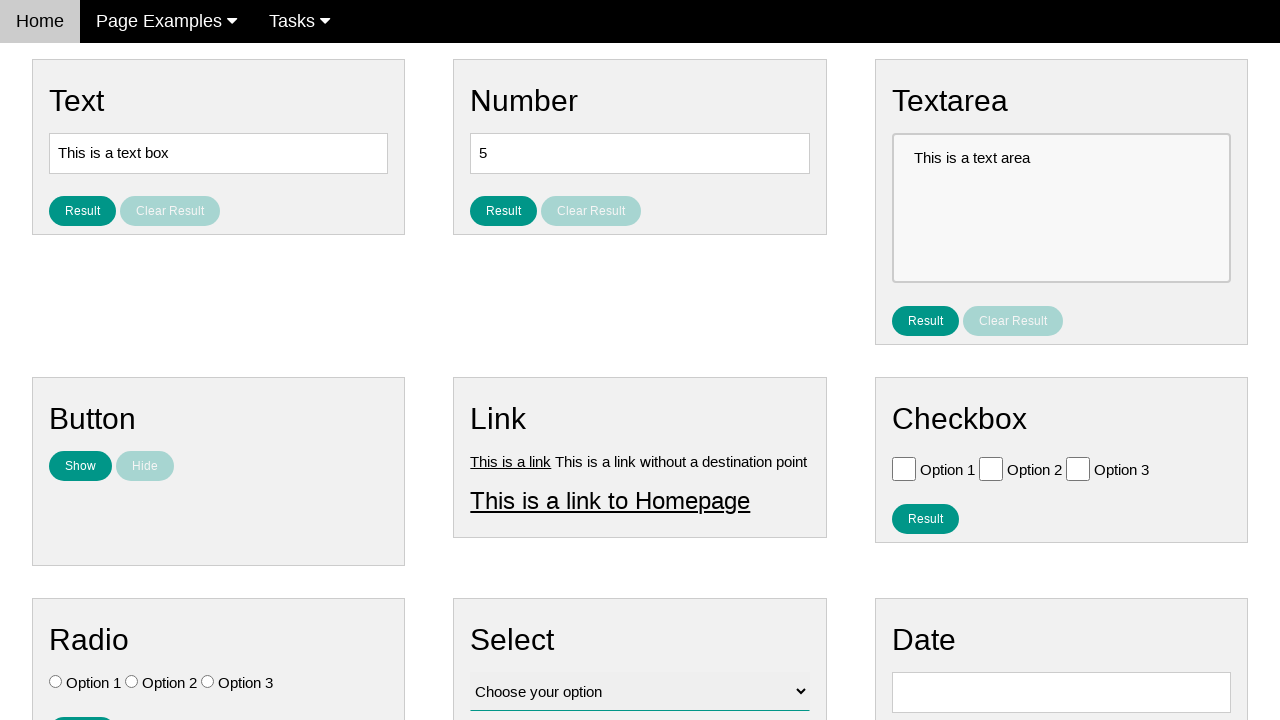

Clicked show button to display text at (80, 466) on #show_text
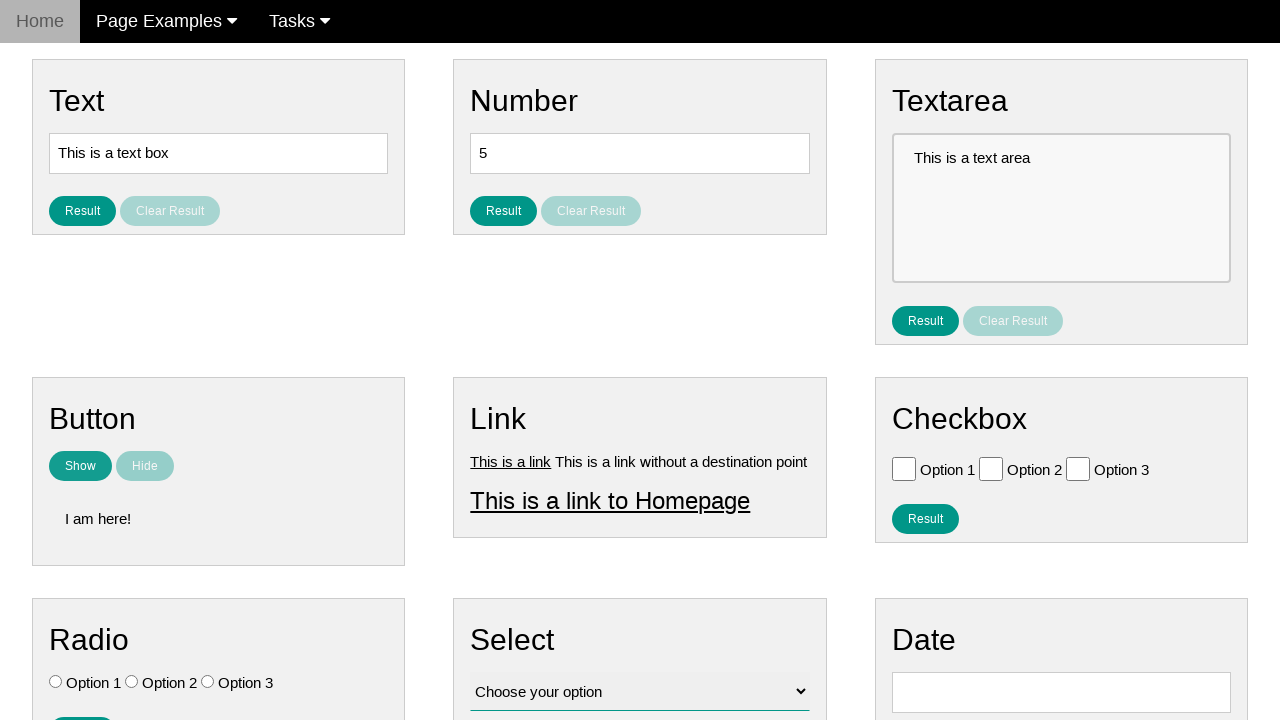

Verified text element is visible after clicking show
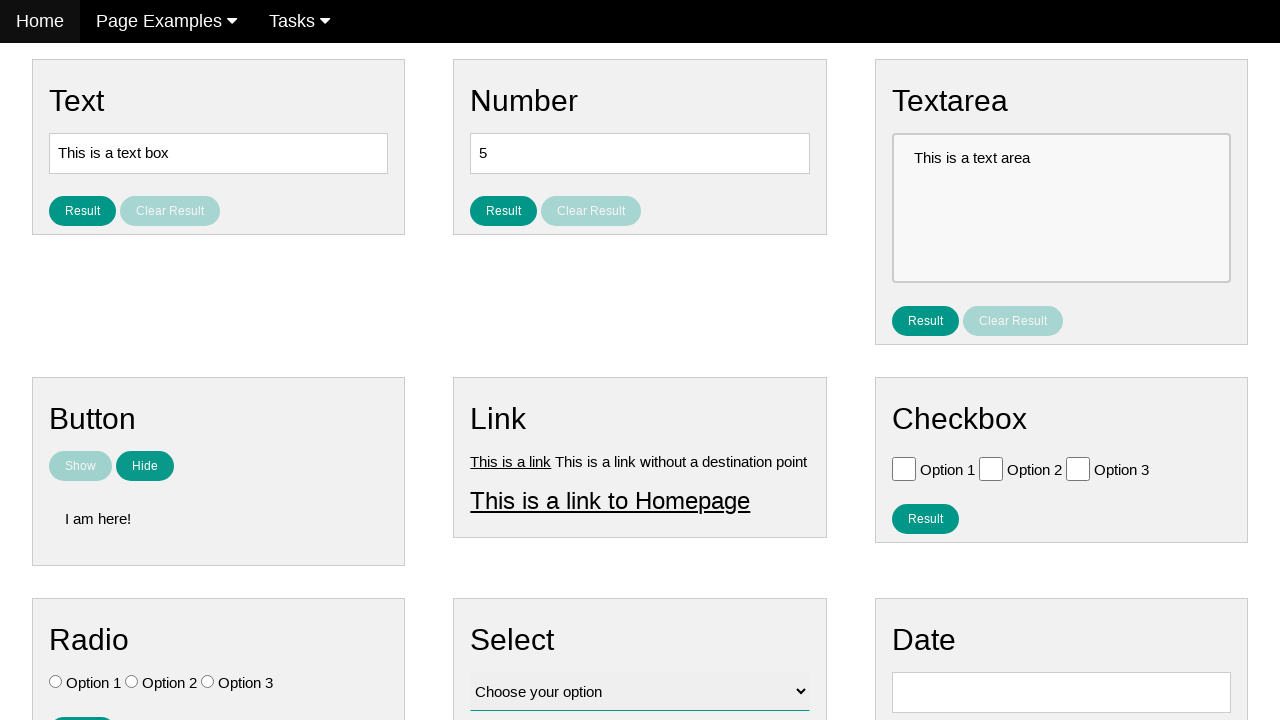

Clicked hide button to hide text at (145, 466) on [name='hide_text']
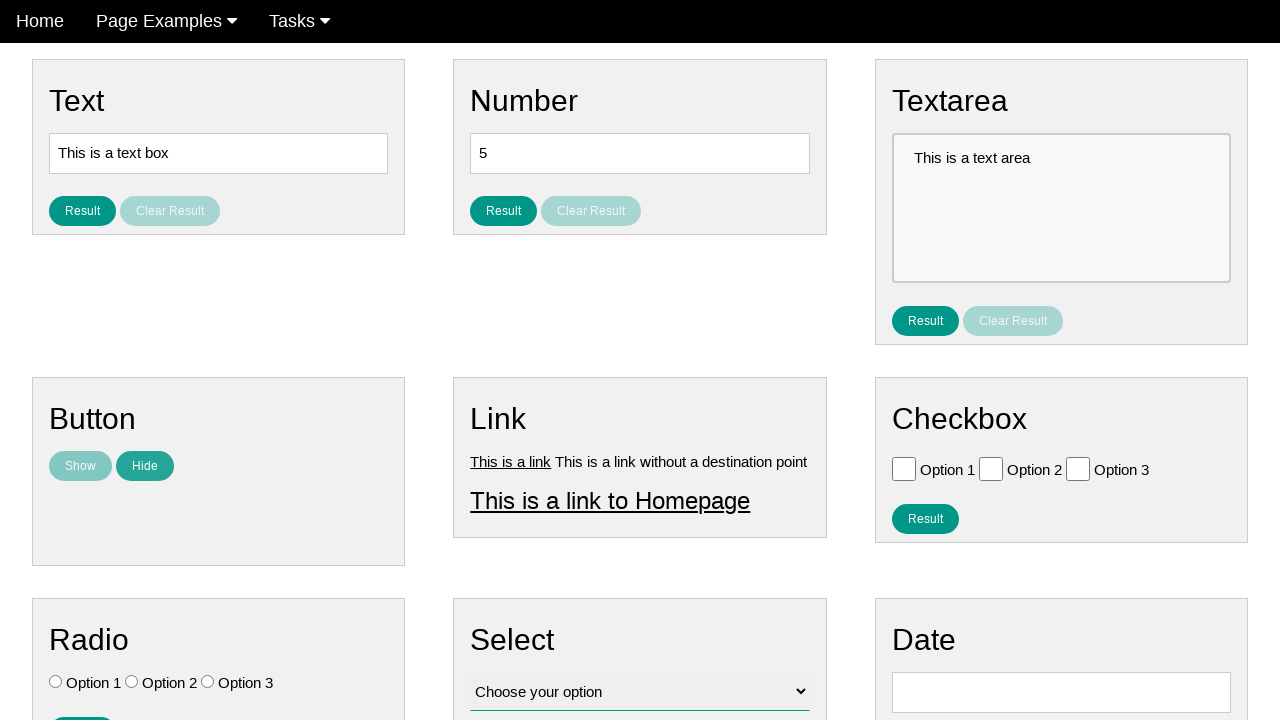

Verified text element is hidden after clicking hide
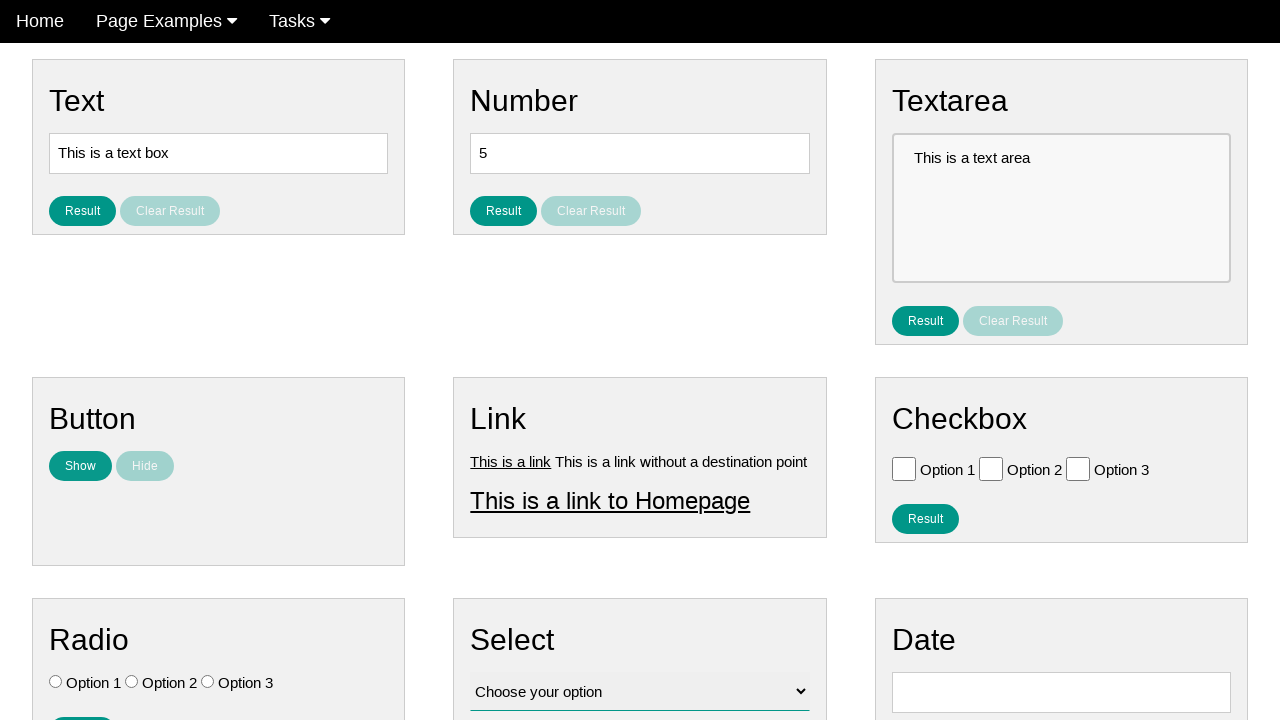

Verified hide button is disabled
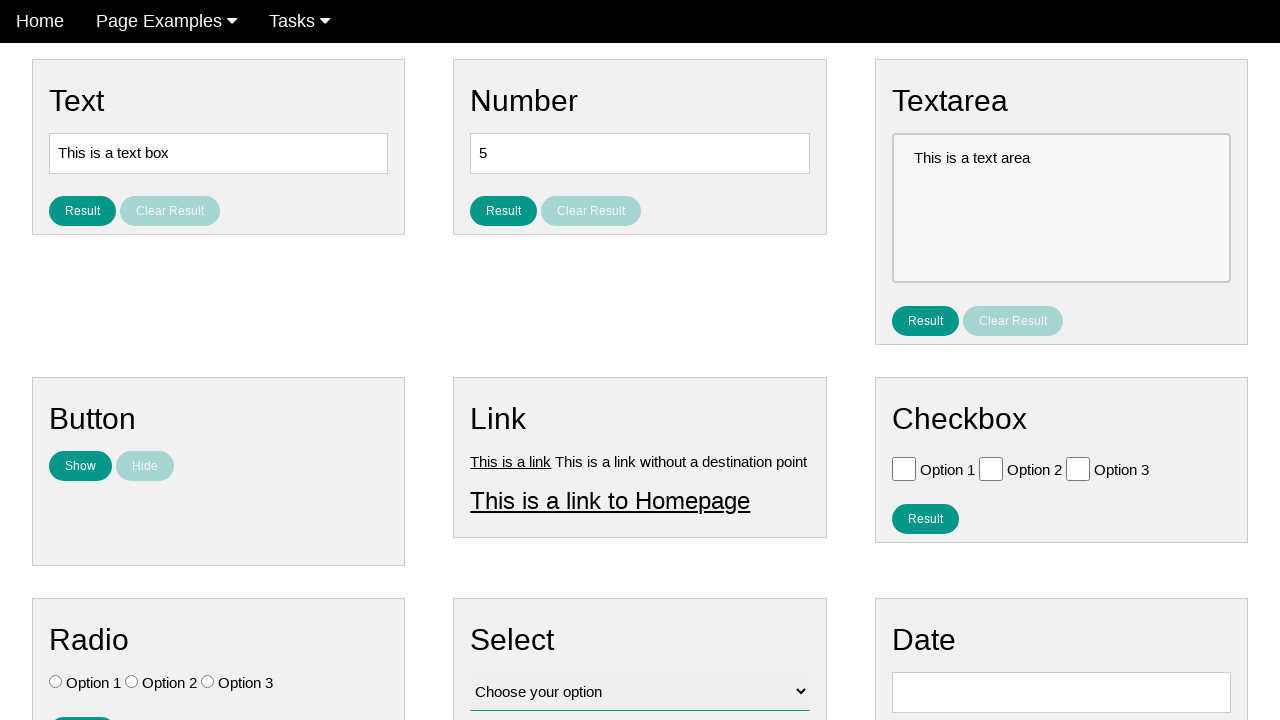

Verified show button is enabled
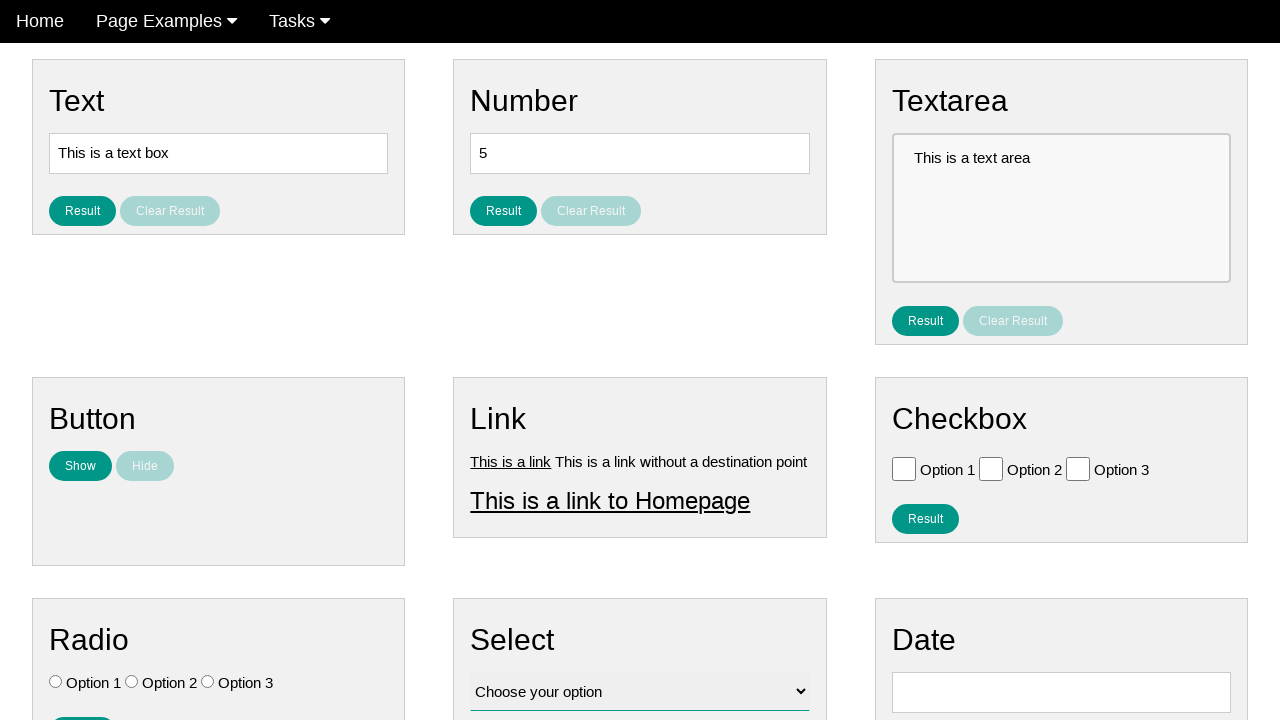

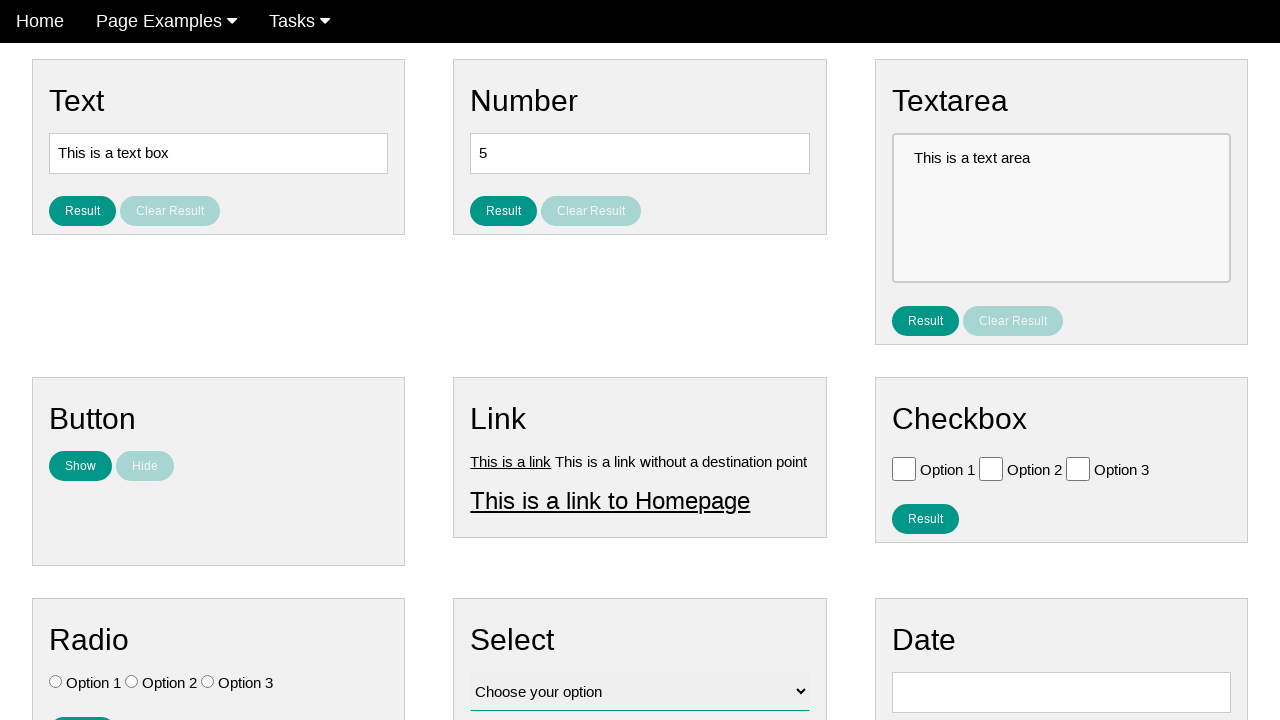